Tests dynamic content loading with a more concise approach, clicking Start and waiting for loading to complete

Starting URL: https://the-internet.herokuapp.com/dynamic_loading/1

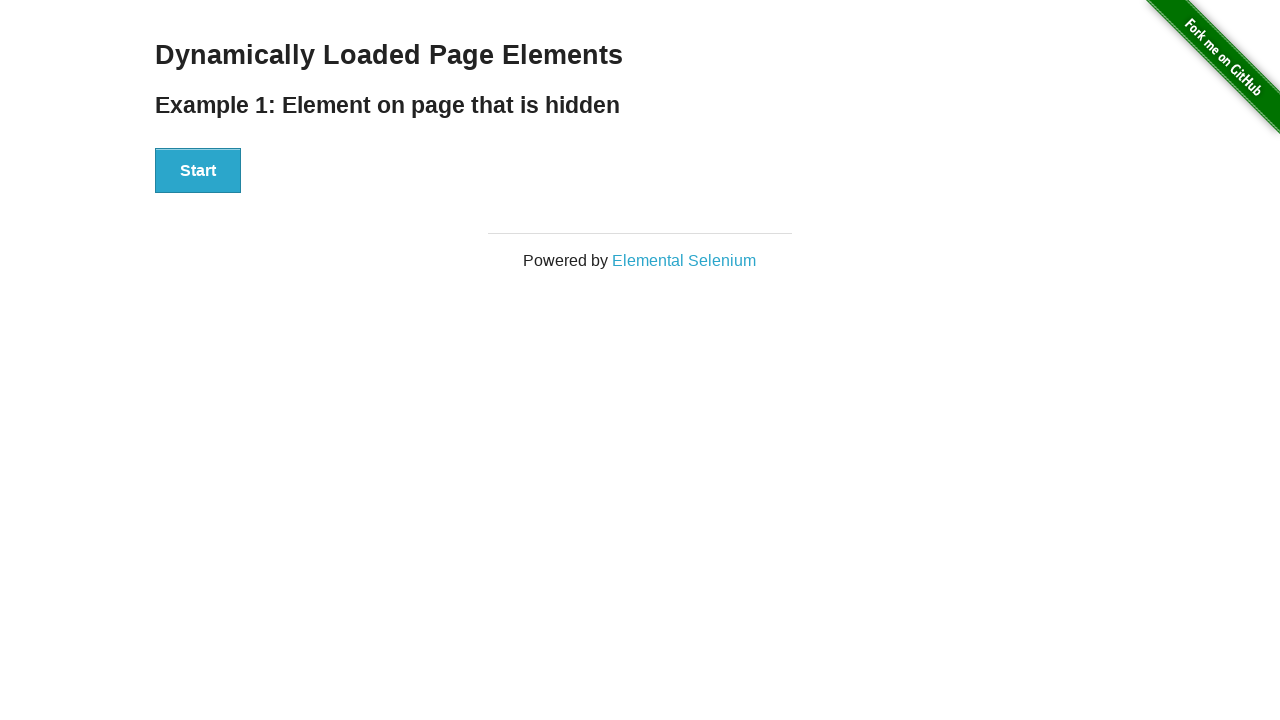

Clicked Start button to trigger dynamic content loading at (198, 171) on text='Start'
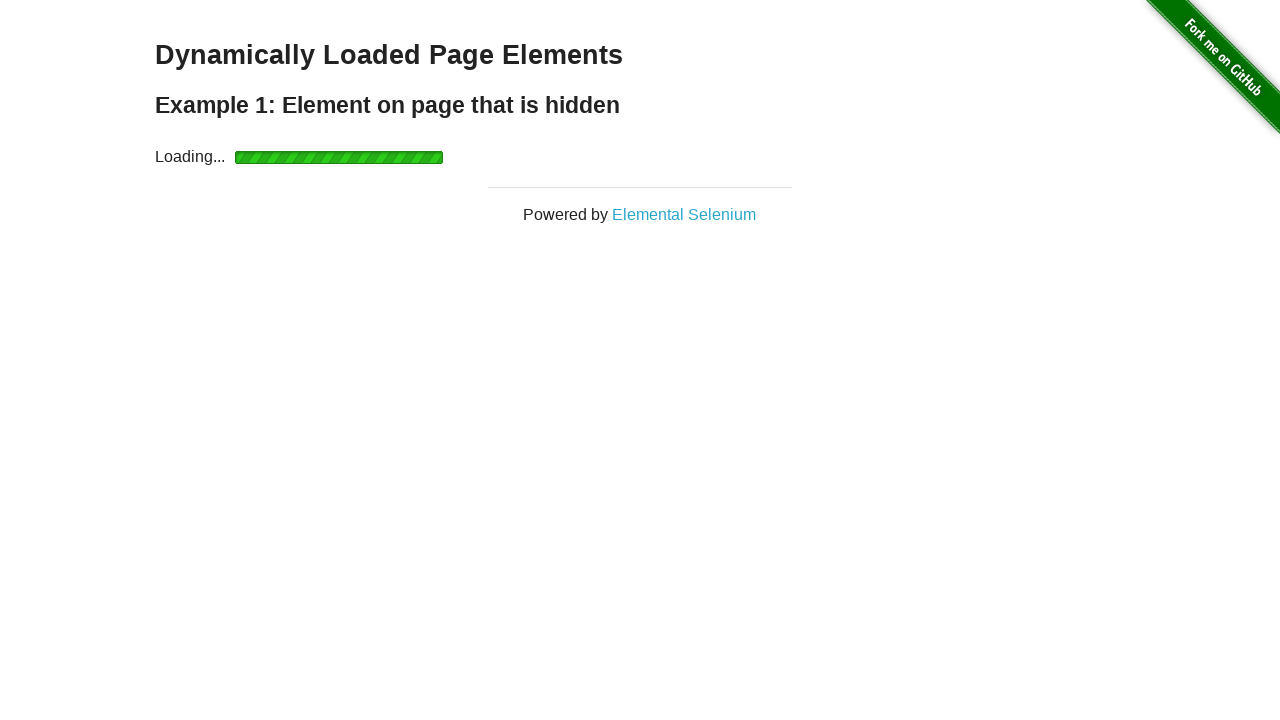

Loading indicator disappeared, dynamic content loaded
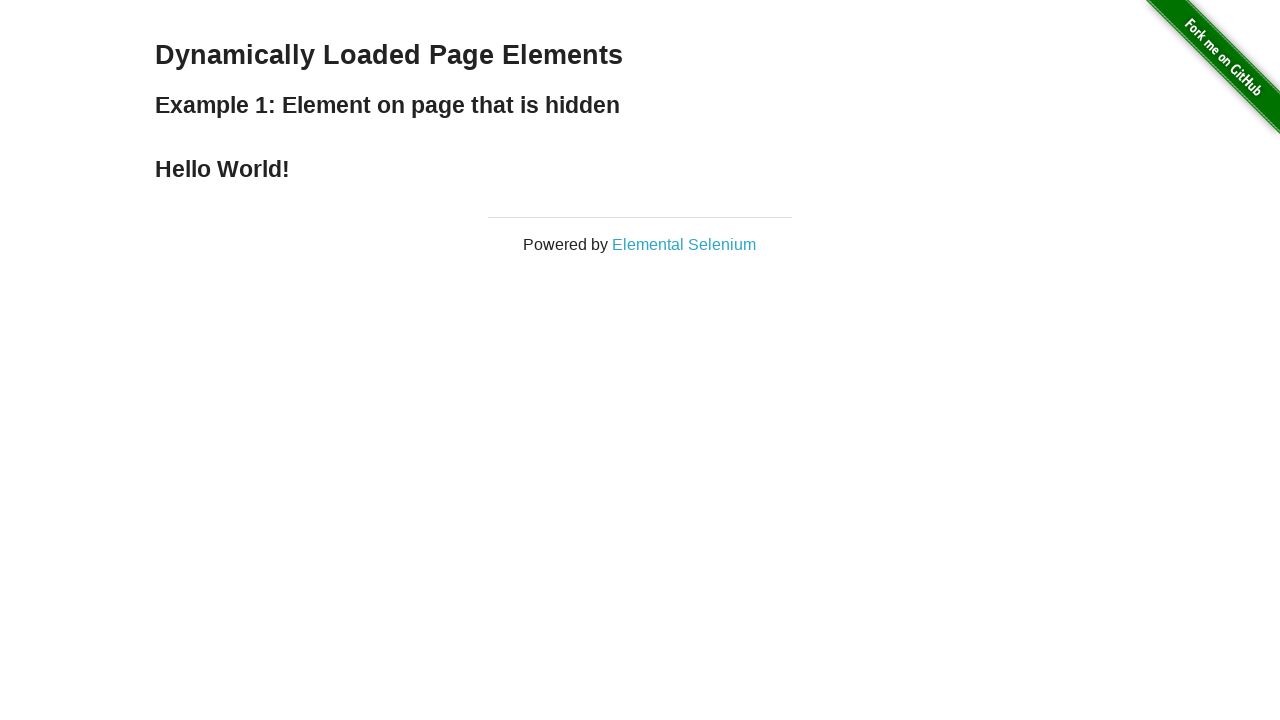

Located the revealed text element
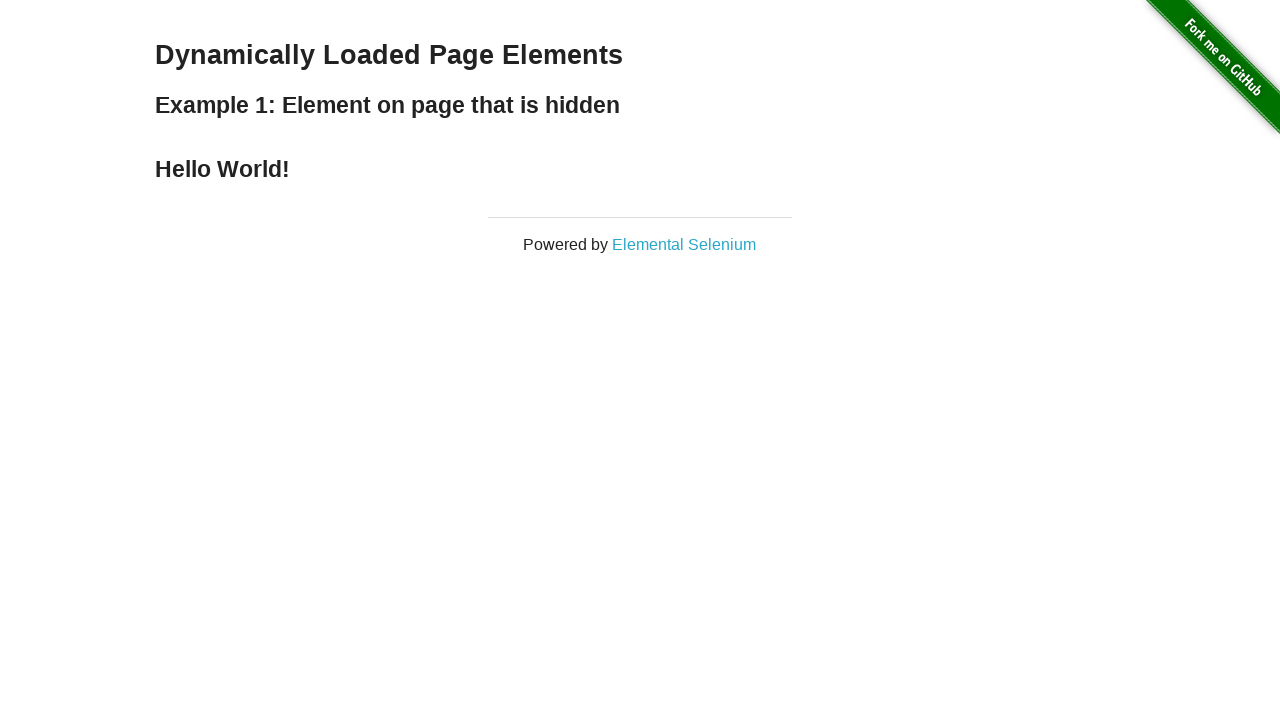

Verified that the revealed text is 'Hello World!'
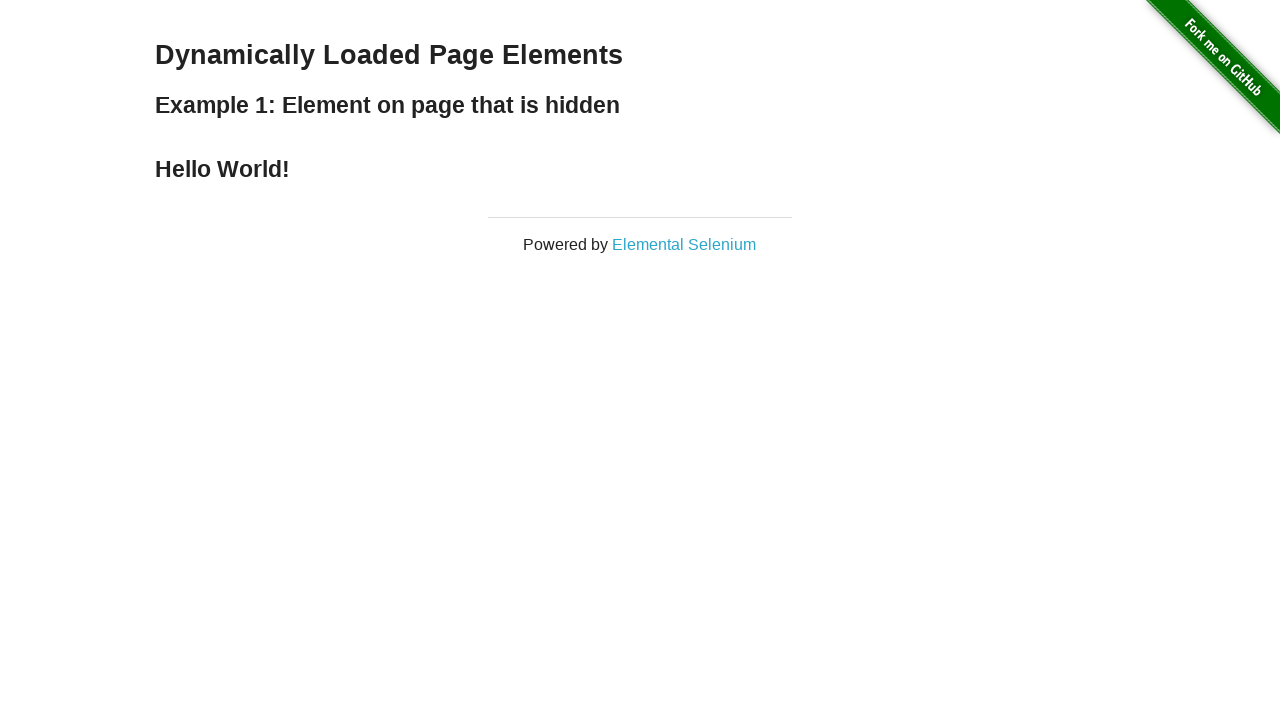

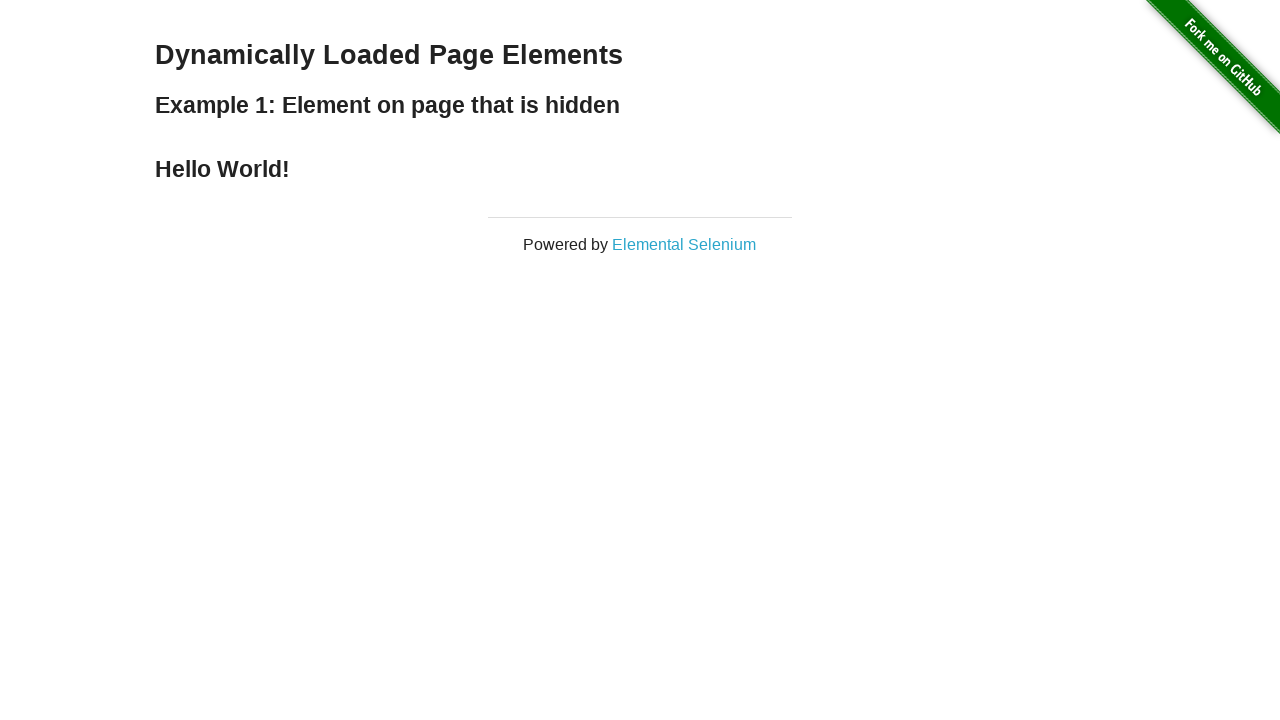